Tests basic browser navigation functionality on a registration page by navigating back, forward, and refreshing, then verifies page elements like headers and input fields are present.

Starting URL: http://demo.automationtesting.in/Register.html

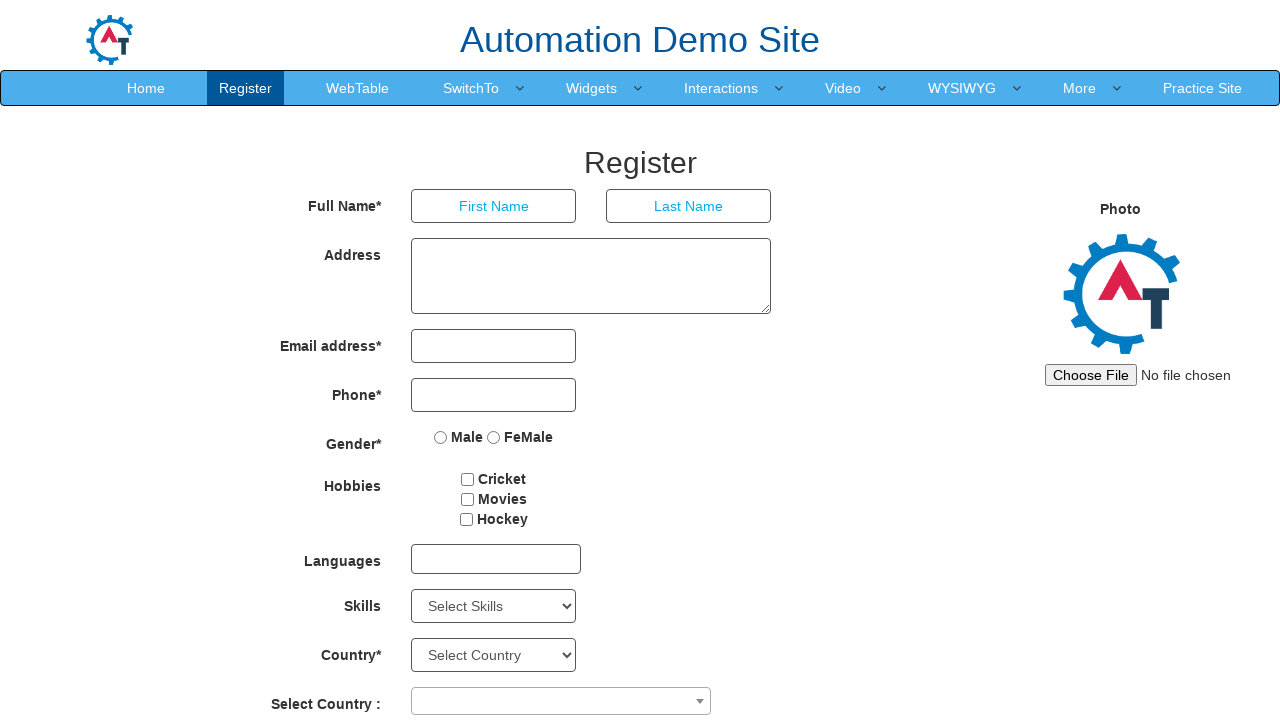

Navigated back in browser history
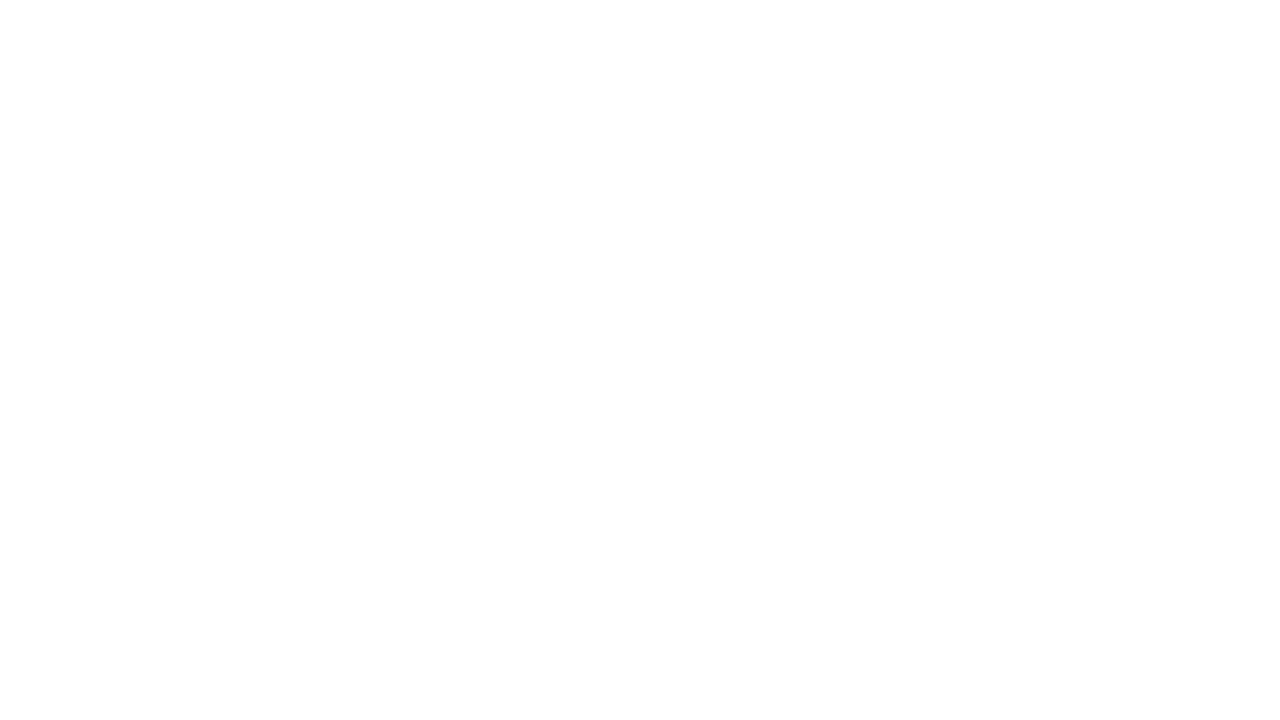

Navigated forward in browser history
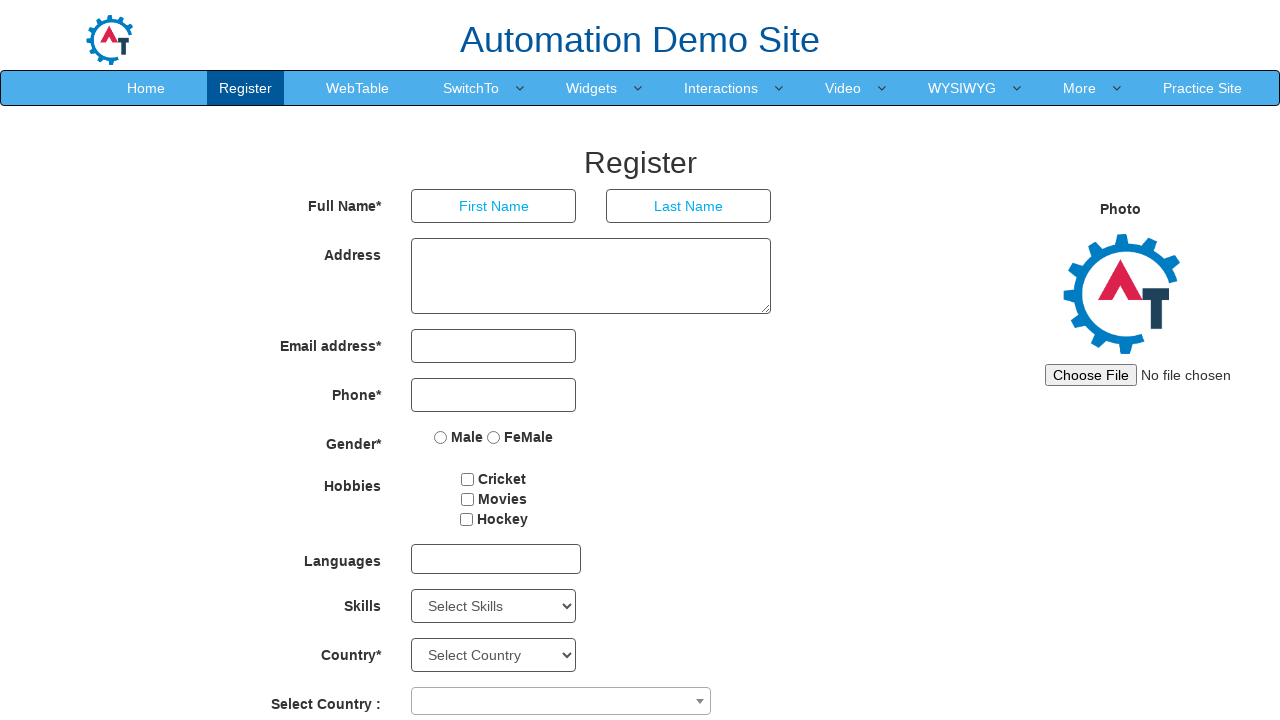

Refreshed the page
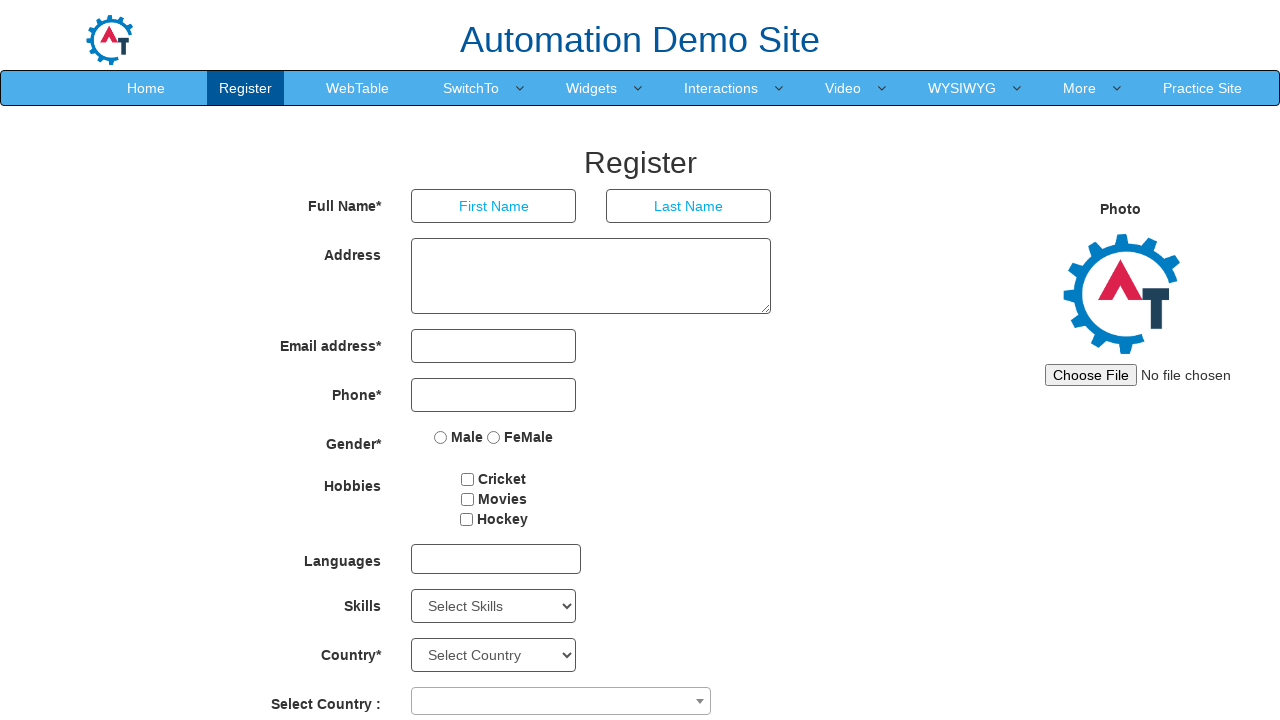

Verified h1 header element is present on the page
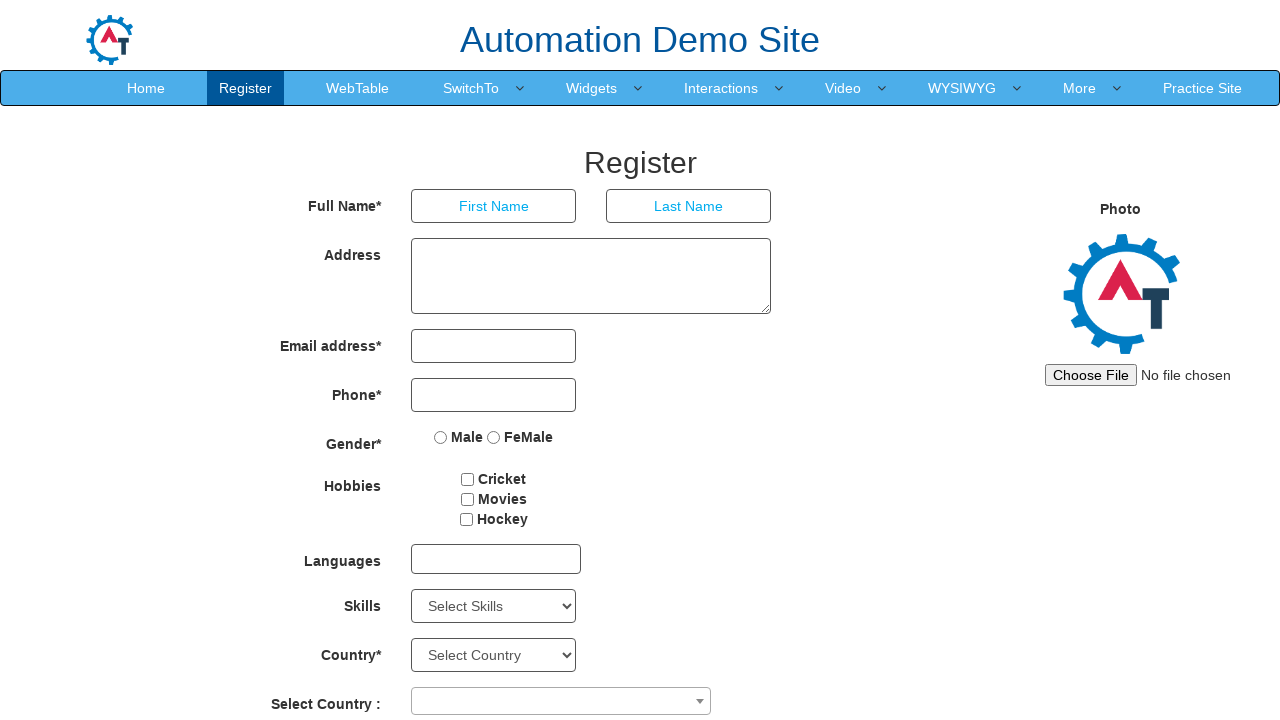

Verified input elements are present on the page
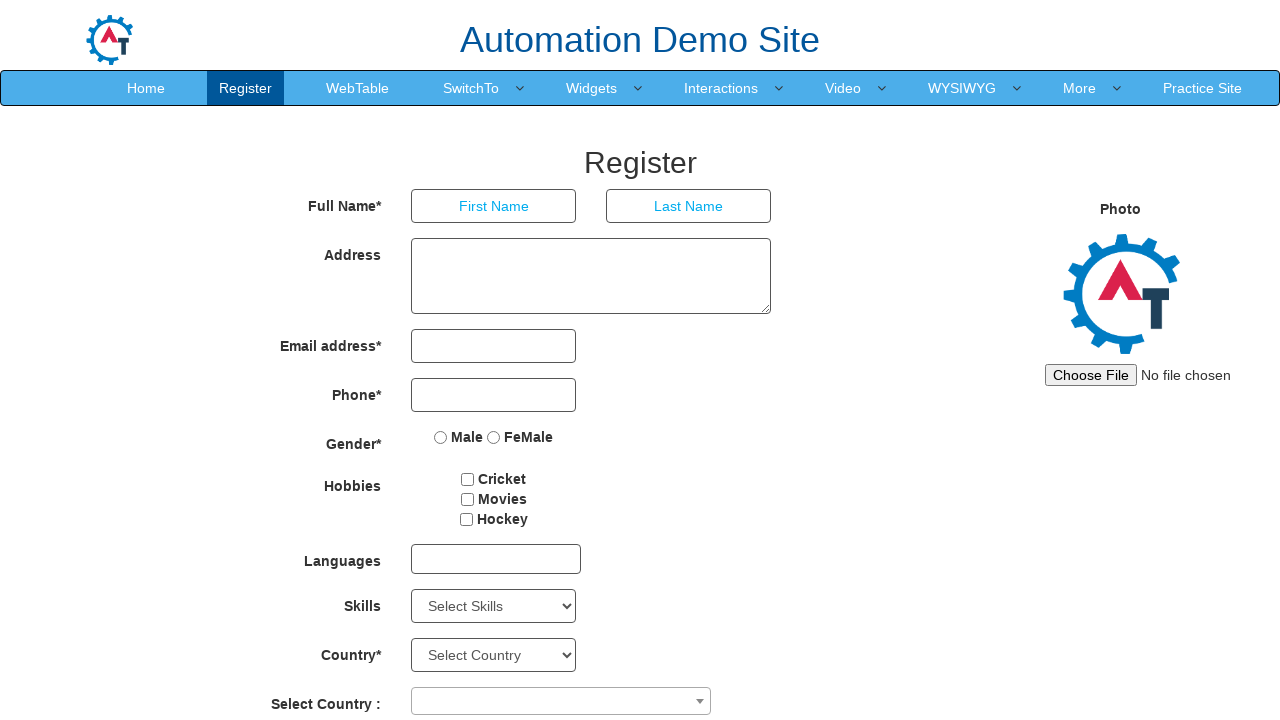

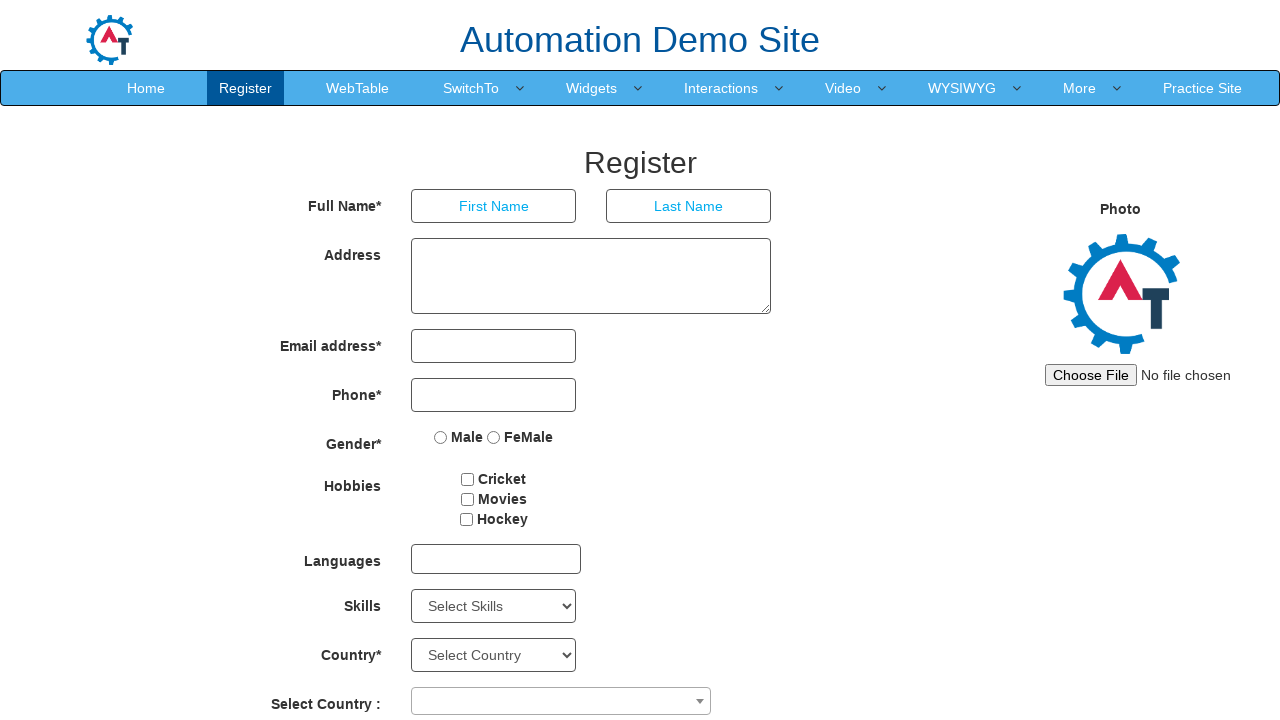